Tests browsing languages starting with letter M by navigating to the M languages page and checking the last entry

Starting URL: http://99-bottles-of-beer.net/lyrics.html

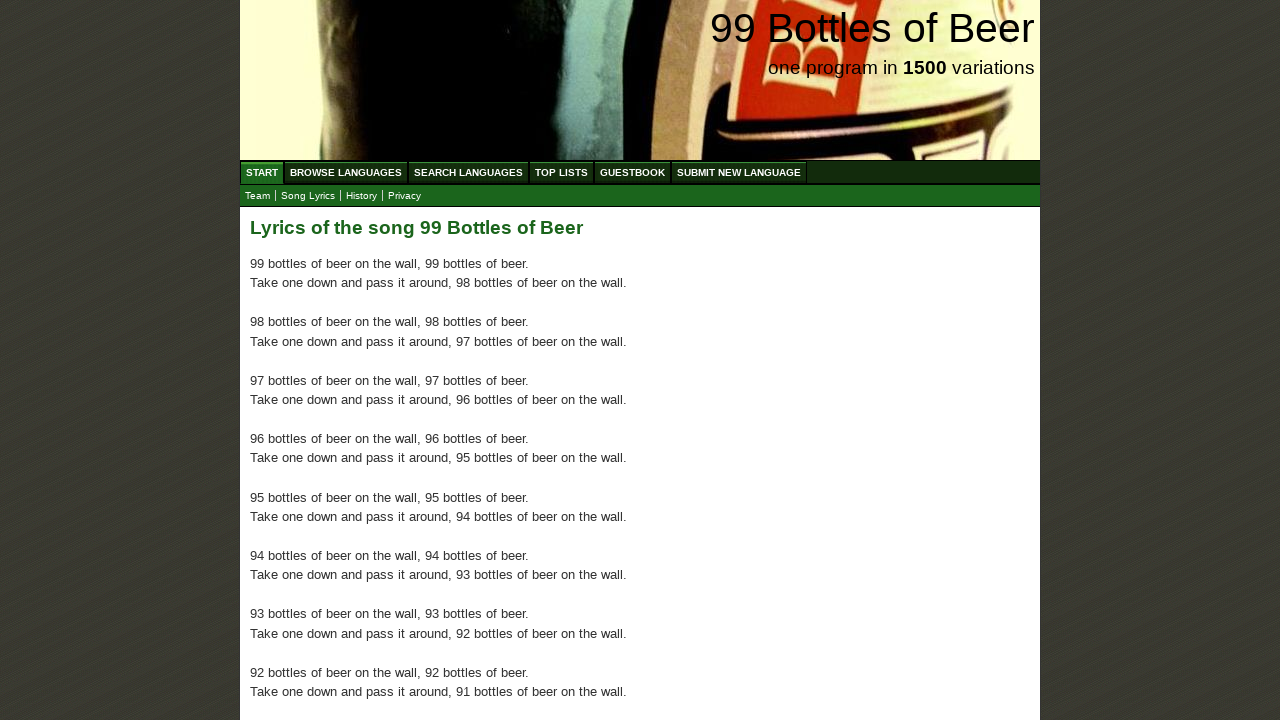

Clicked on Browse Languages menu at (346, 172) on xpath=//ul[@id='menu']/li/a[@href='/abc.html']
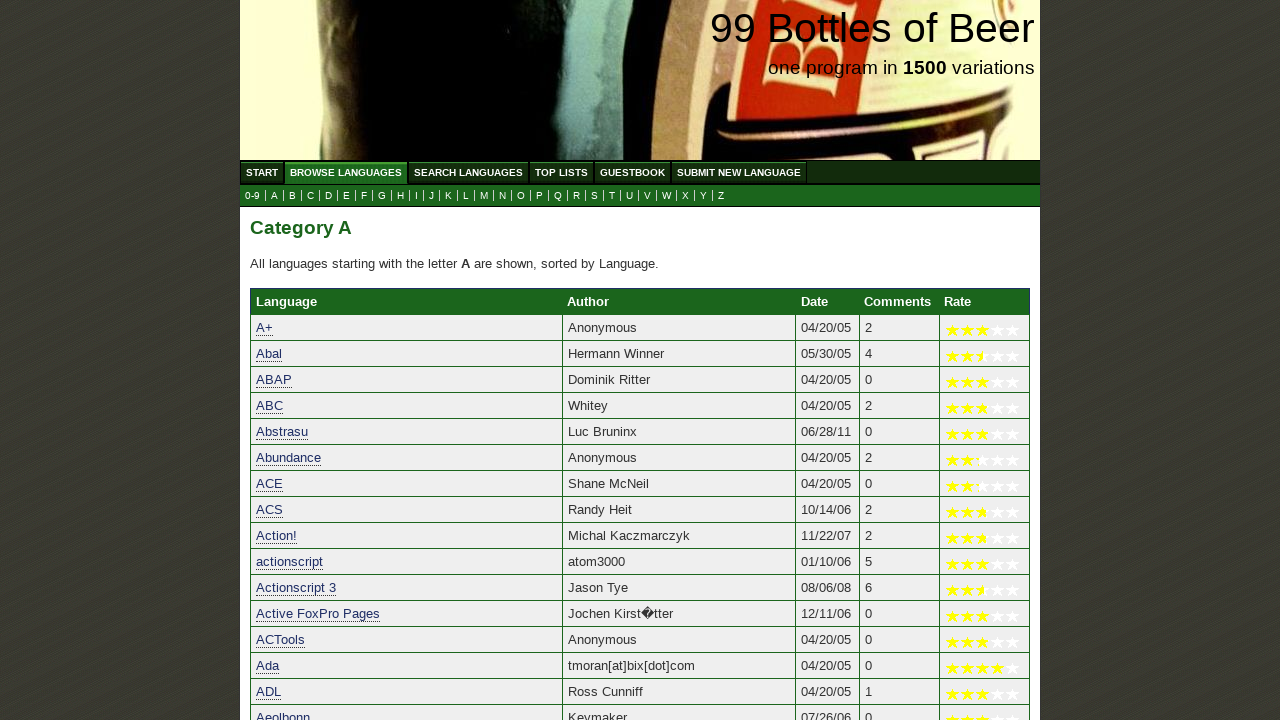

Clicked on M link to browse languages starting with M at (484, 196) on xpath=//a[@href='m.html']
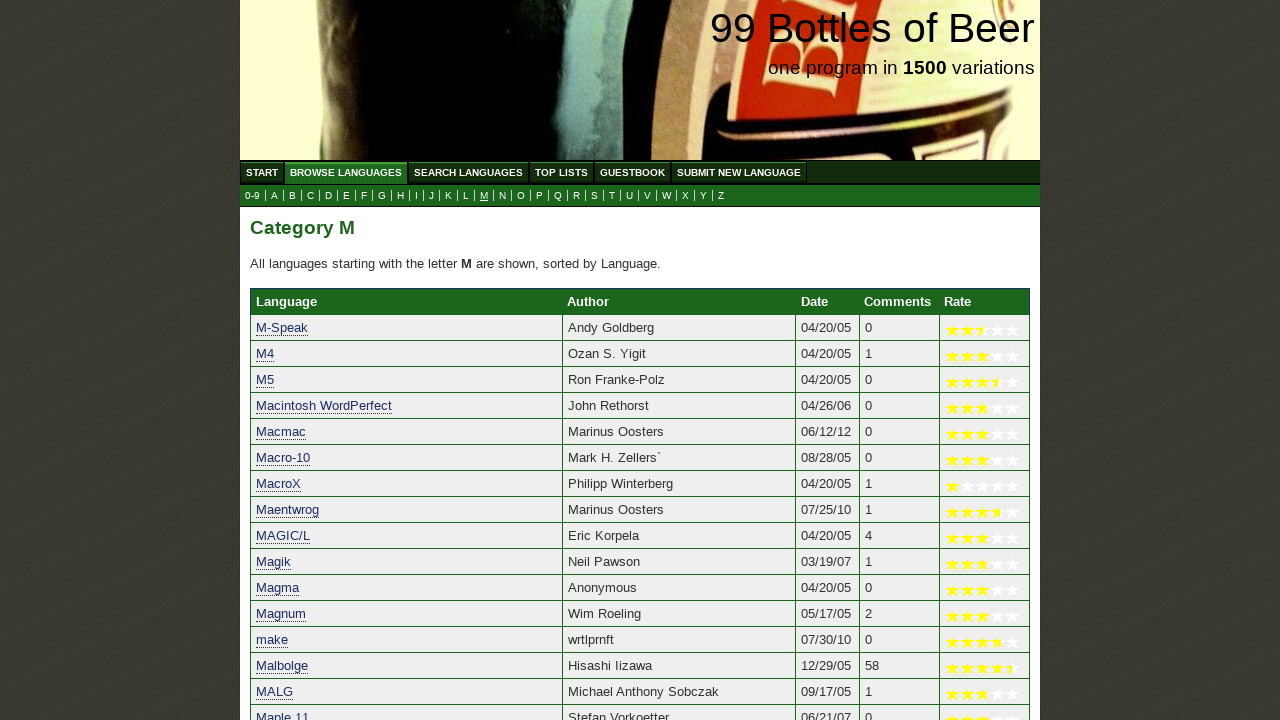

M languages page loaded and table content is ready
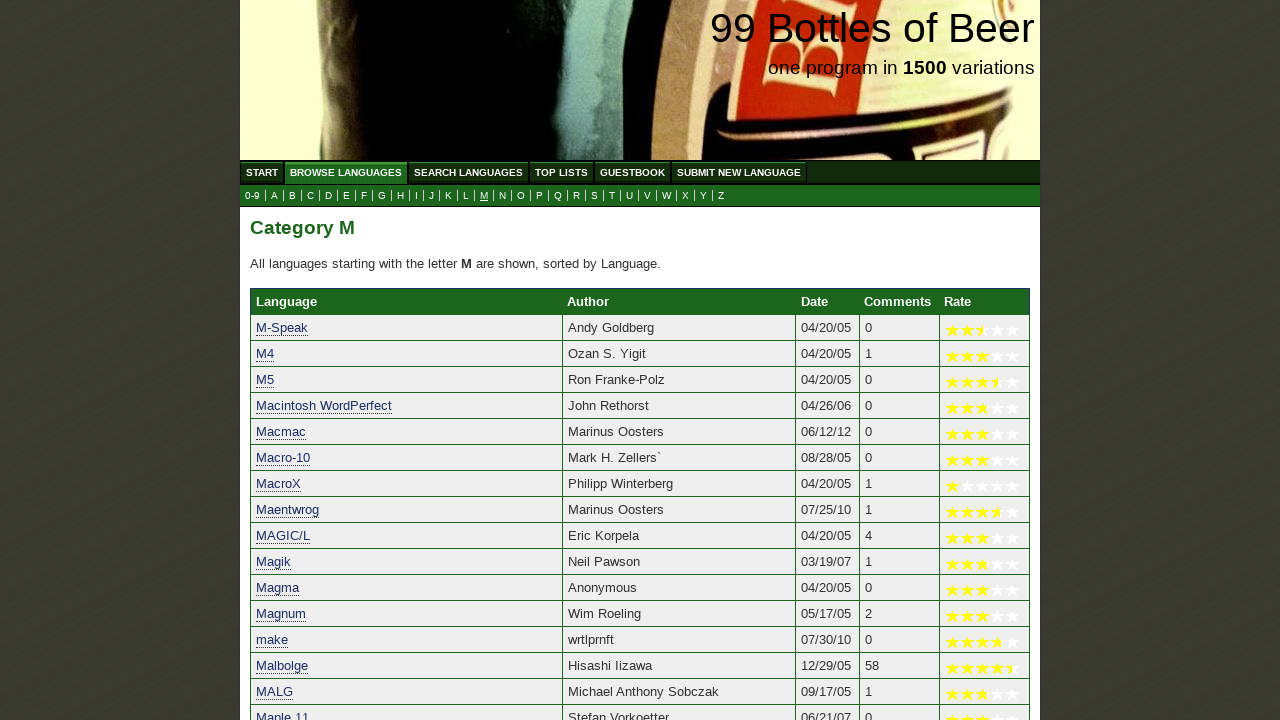

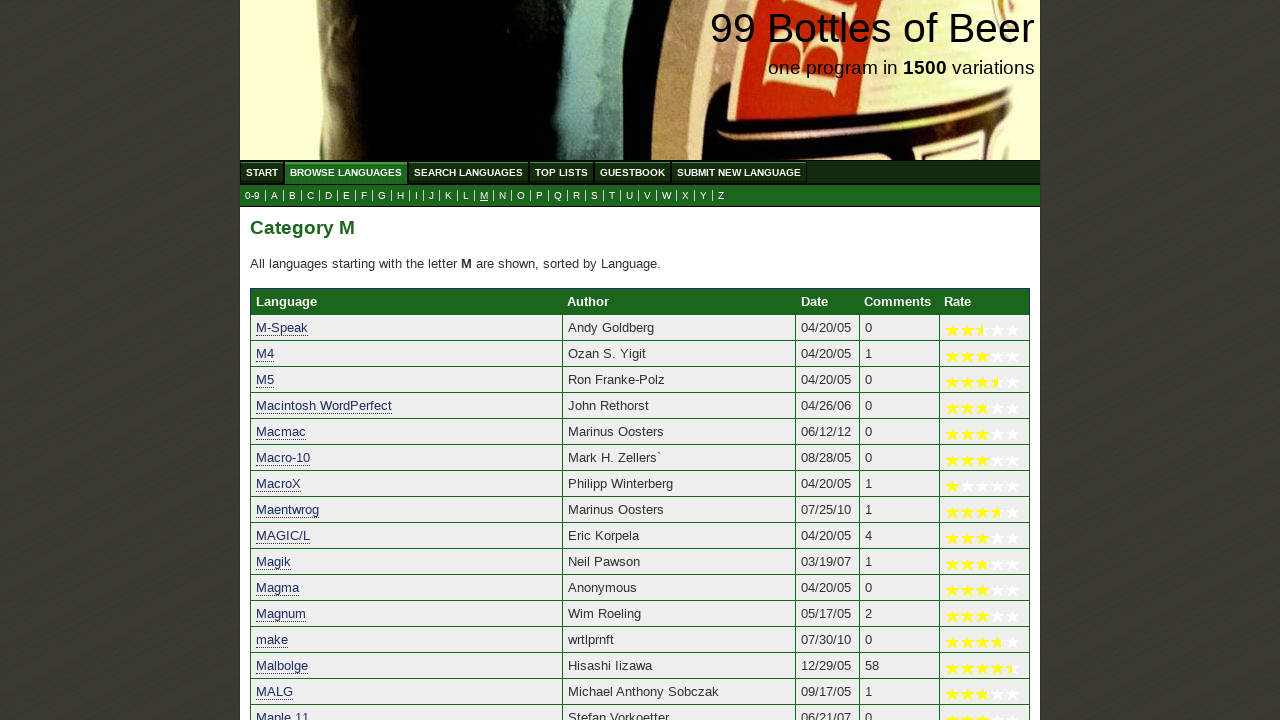